Tests that the meta description tag is correctly localized for Thai locale by navigating to the page with Thai language parameter and checking the meta description content.

Starting URL: https://www.teamatical.com?lang=th

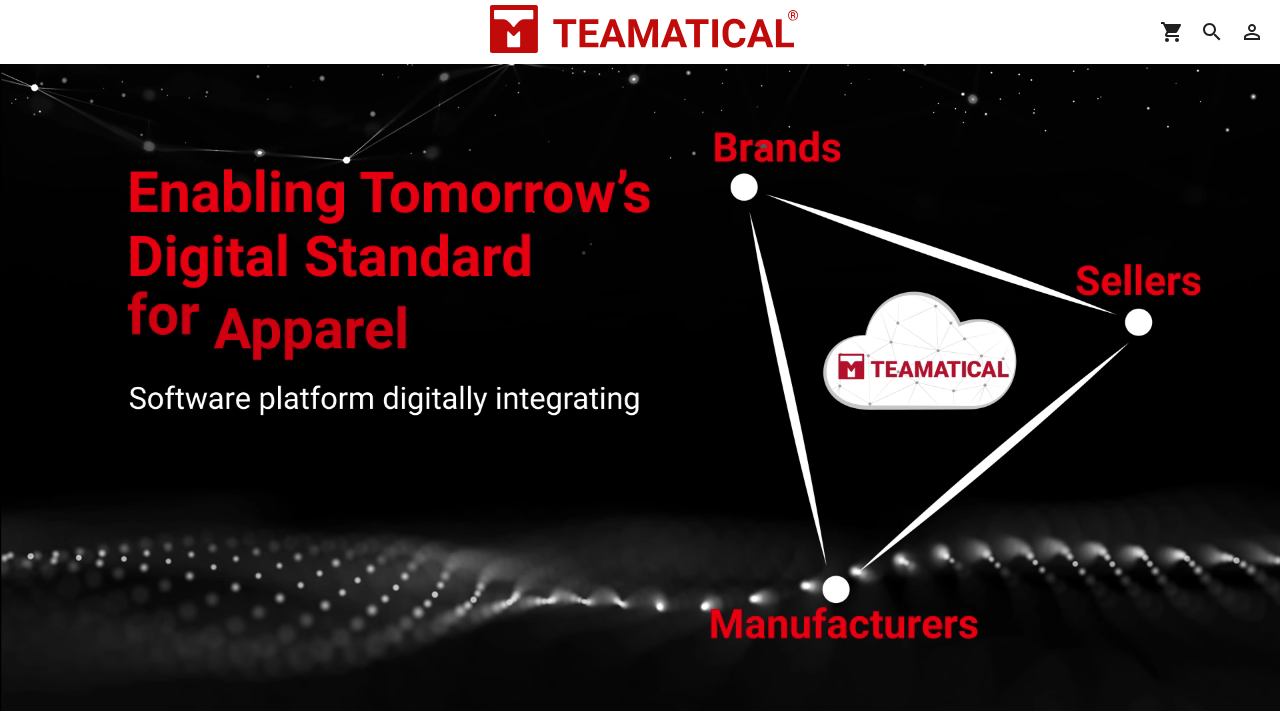

Navigated to Teamatical homepage with Thai language parameter
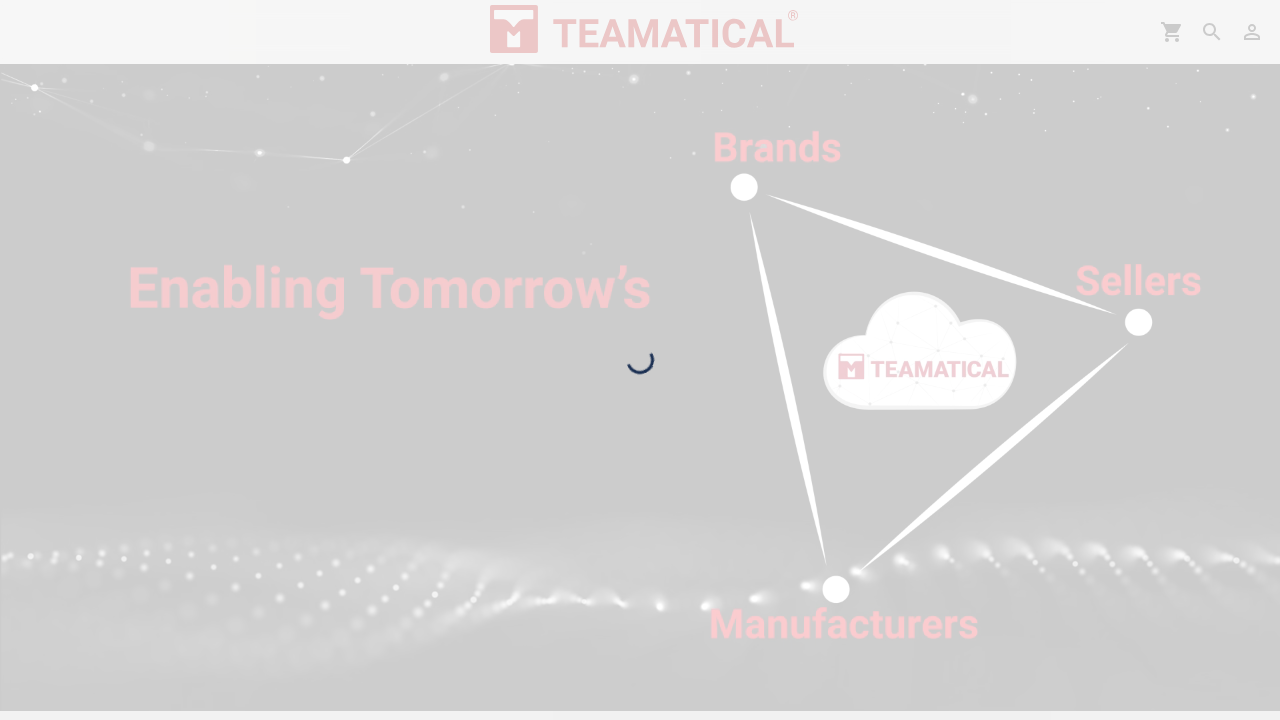

Retrieved meta description content for Thai locale
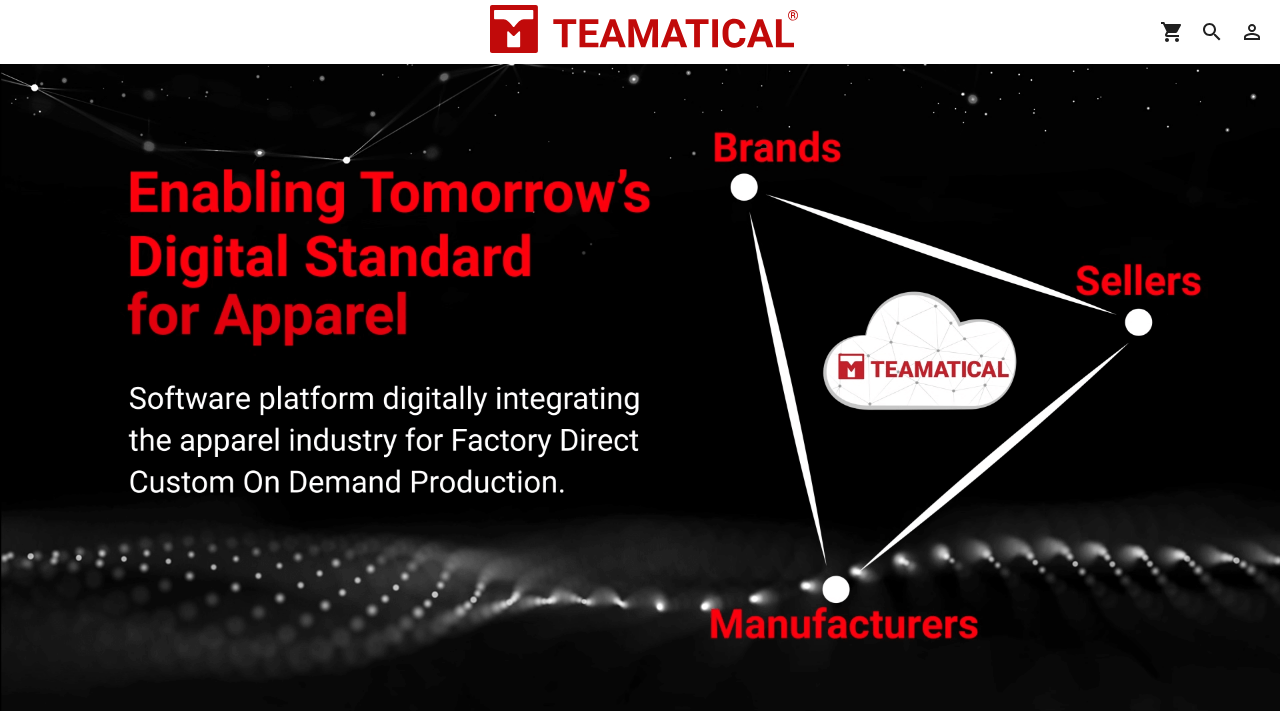

Verified that meta description exists for Thai locale
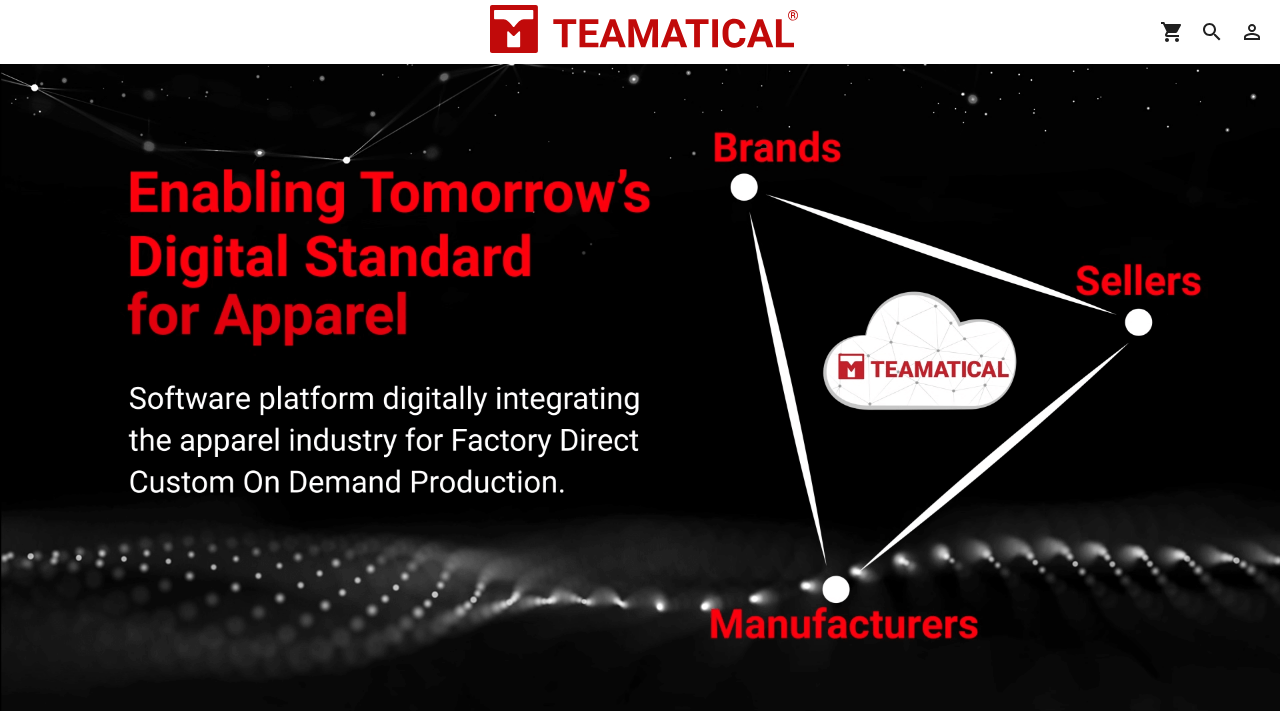

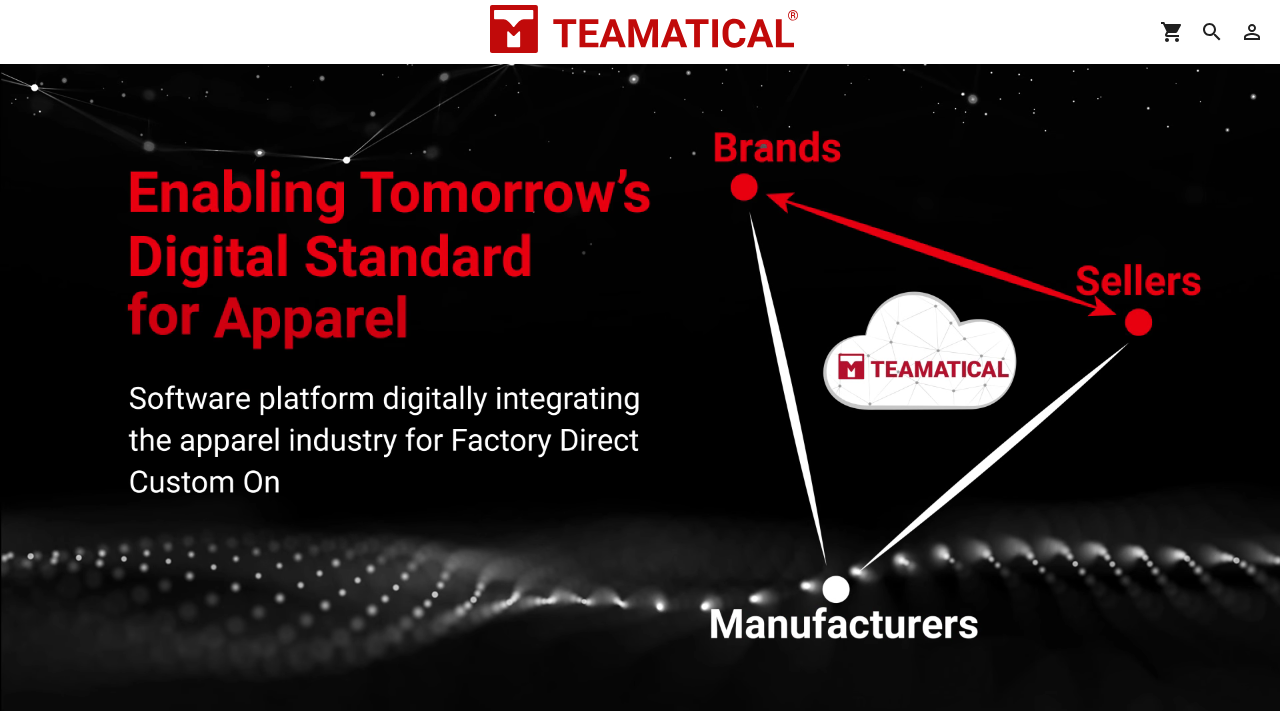